Navigates to a page, clicks on a dynamically calculated link text, then fills out a form with personal information and submits it

Starting URL: http://suninjuly.github.io/find_link_text

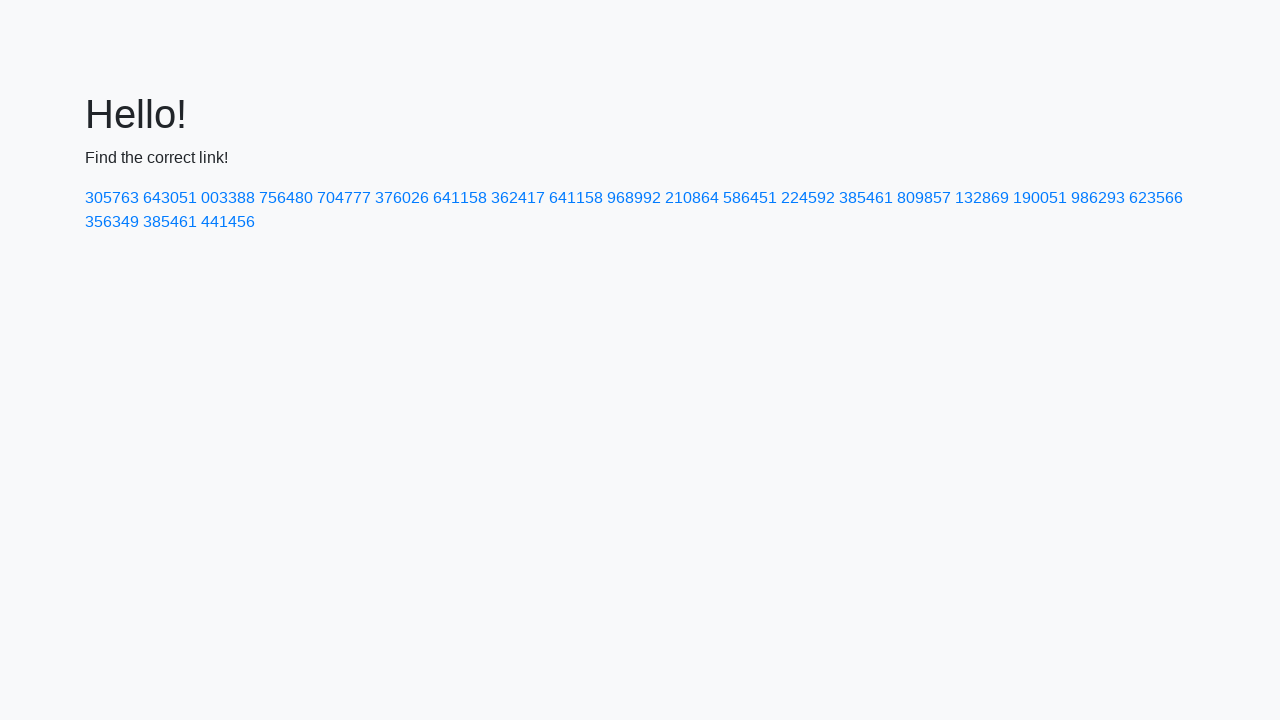

Clicked on dynamically calculated link with text '224592' at (808, 198) on text=224592
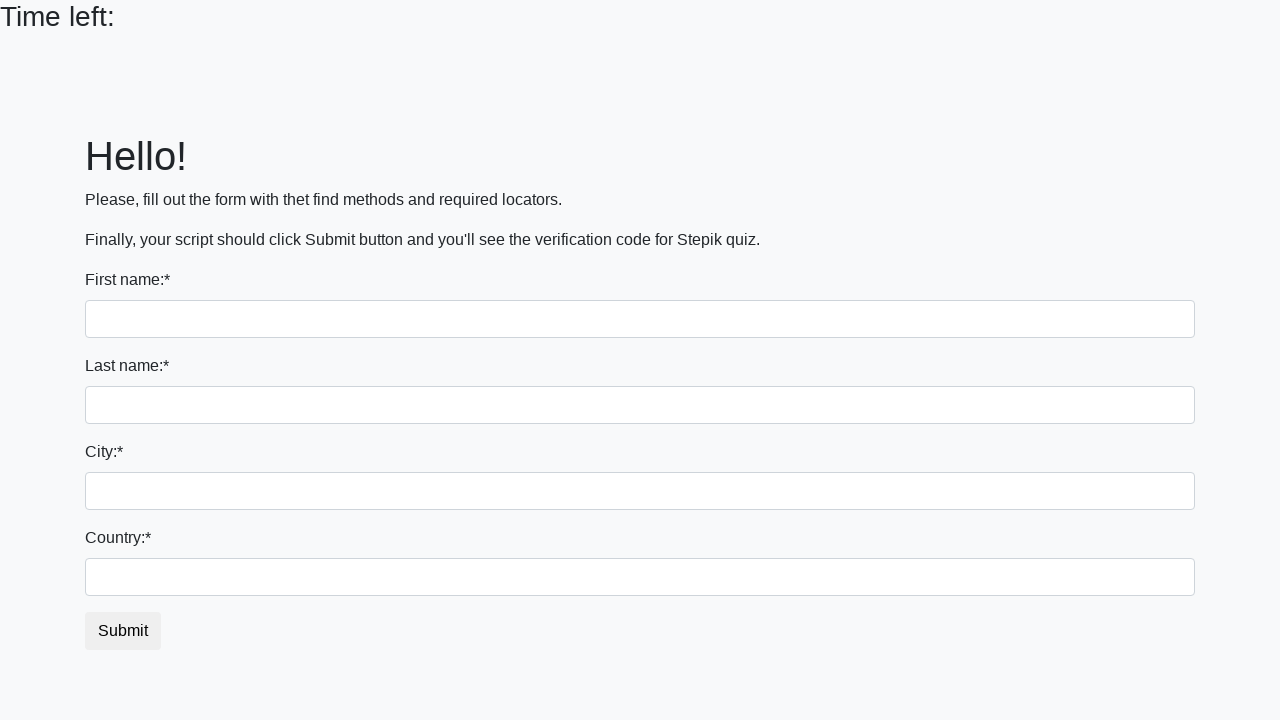

Filled first name field with 'Ivan' on div:nth-child(1) > input
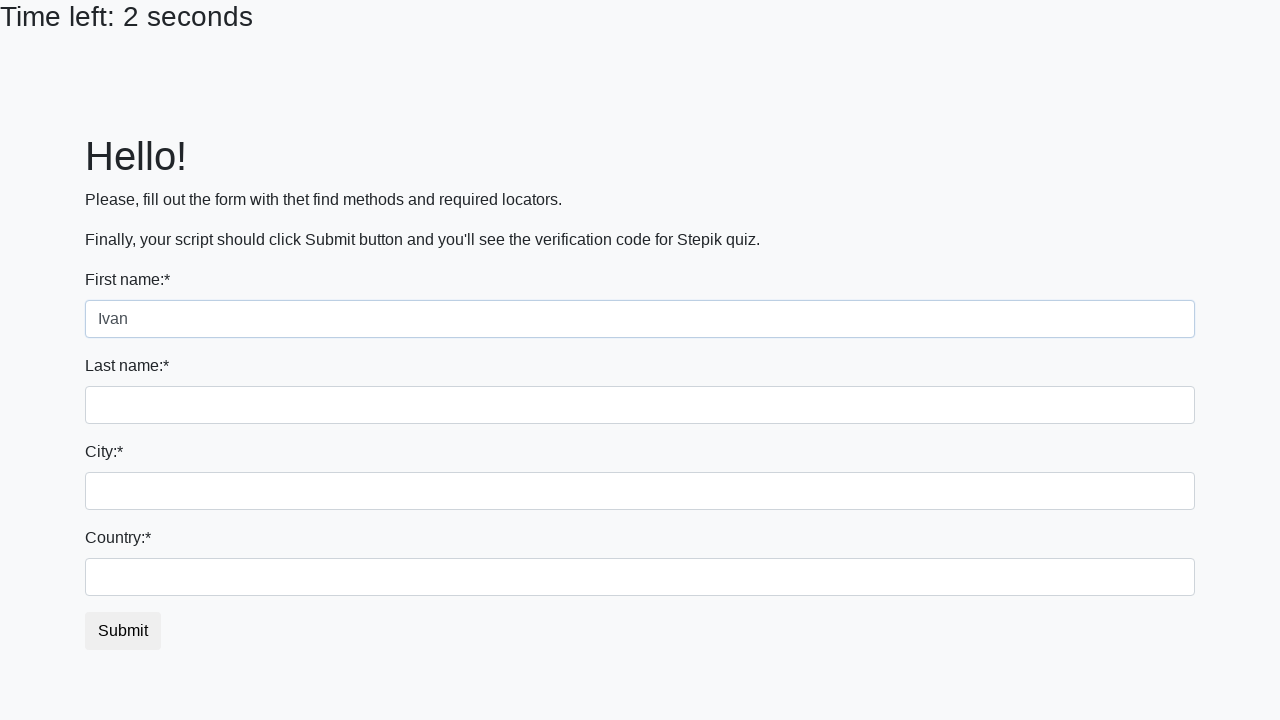

Filled last name field with 'Petrov' on div:nth-child(2) > input
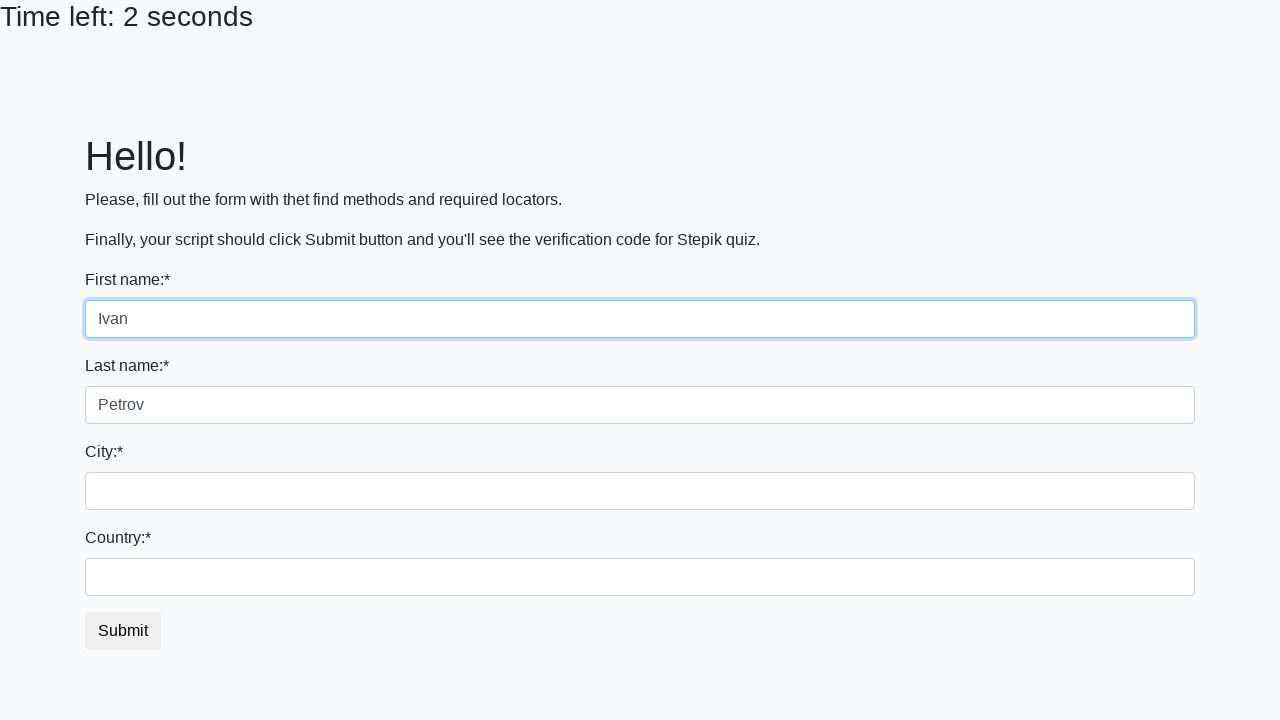

Filled city field with 'Smolensk' on div:nth-child(3) > input
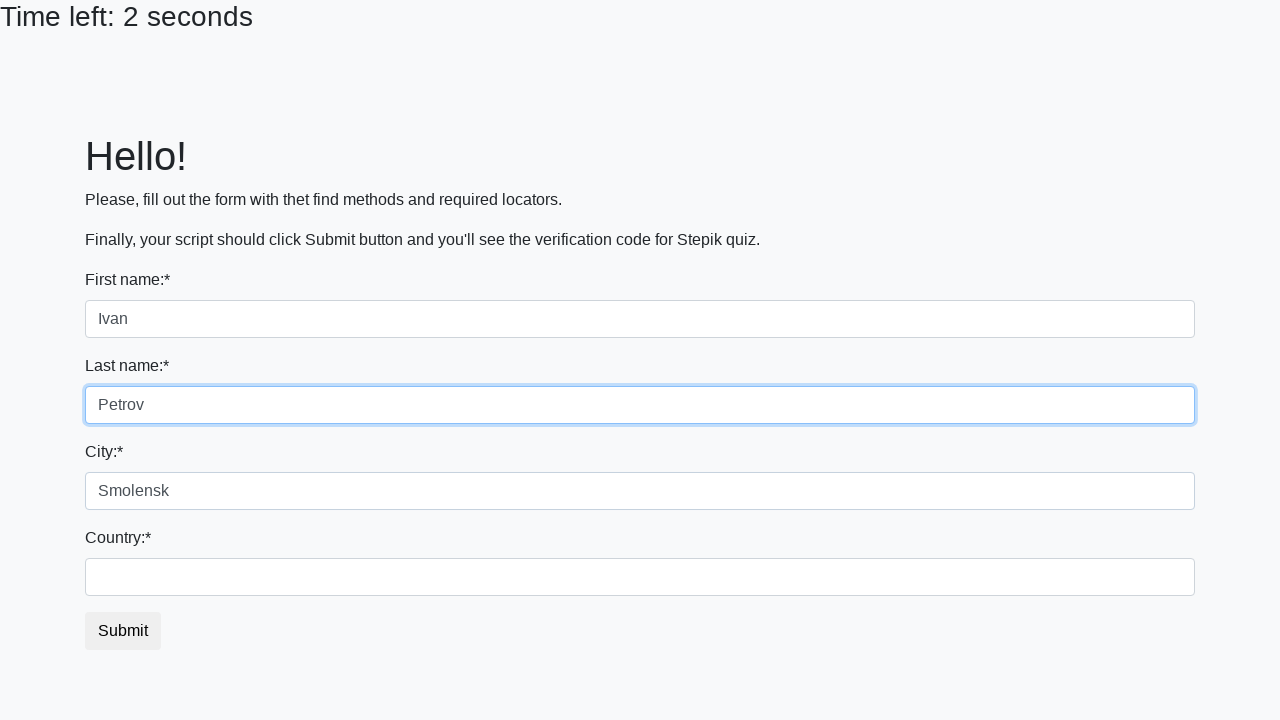

Filled country field with 'Russia' on #country
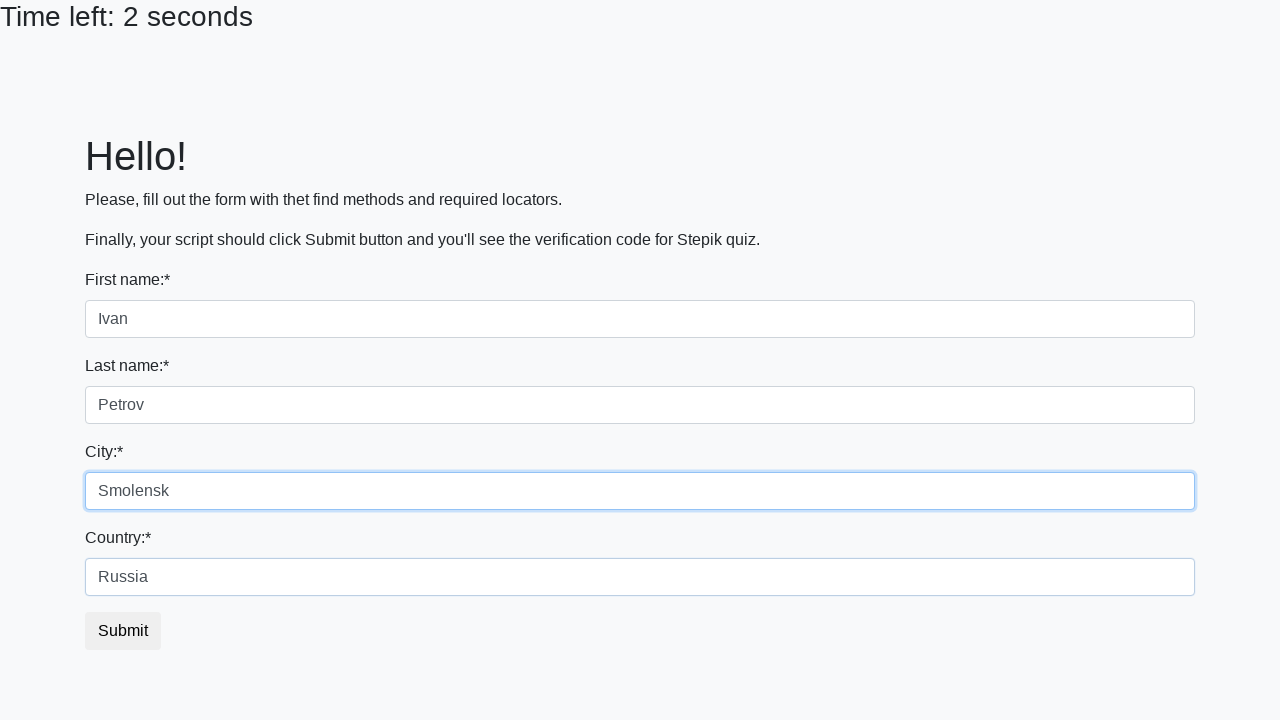

Clicked submit button to submit the form at (123, 631) on button.btn
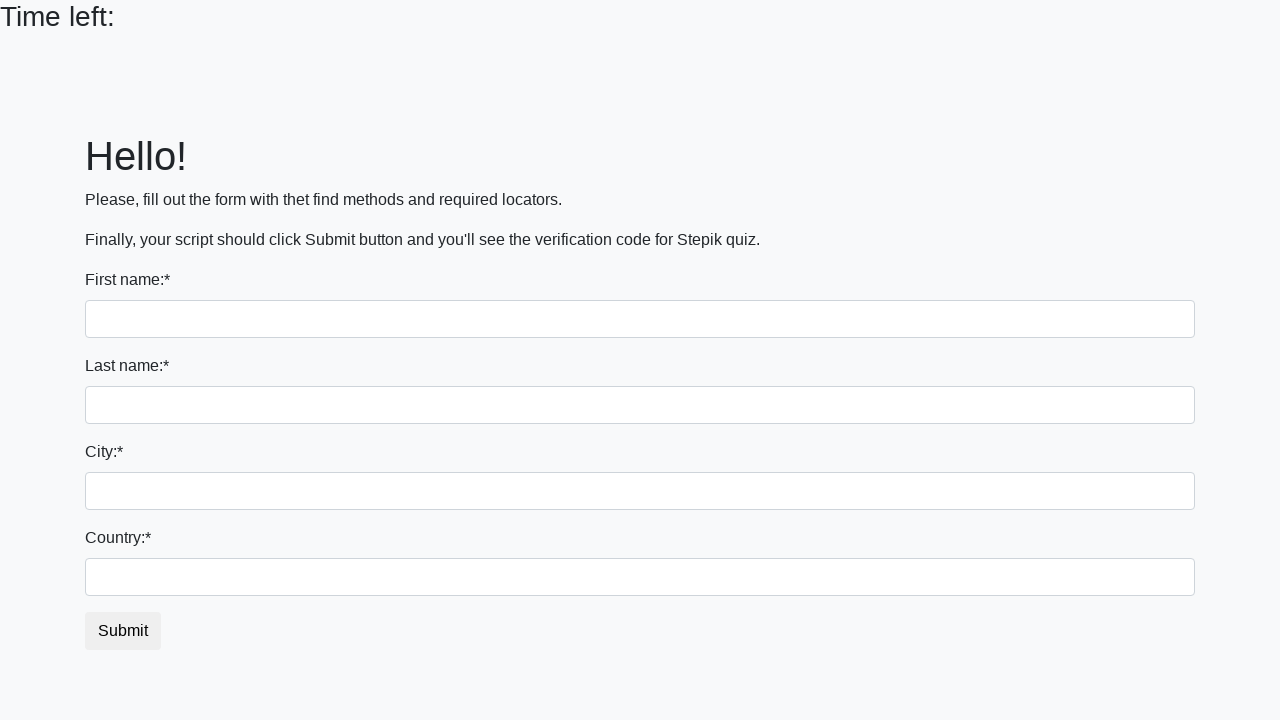

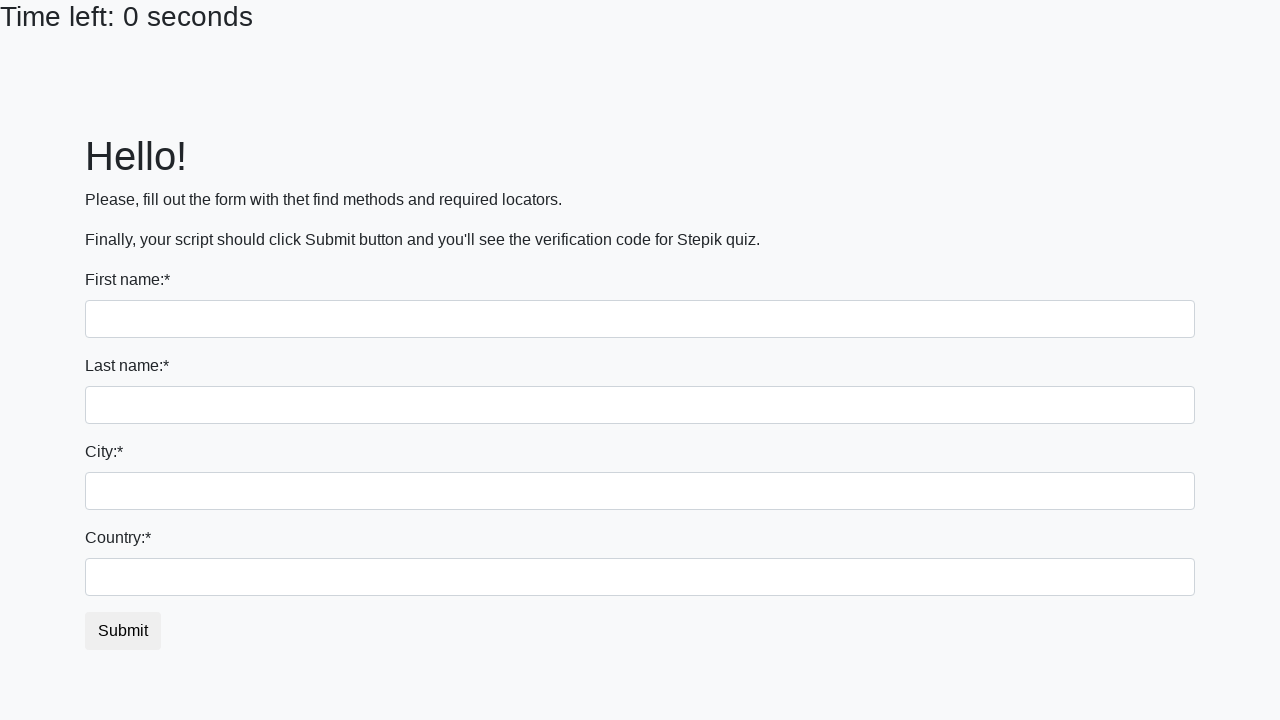